Tests the Book Free Consultation form by filling out name, email, phone, company, selecting options from multiple dropdowns (service, budget, start date, requirement), entering a message, and submitting the form.

Starting URL: https://magnetoitsolutions.com/book-a-free-consultation/?qa=test

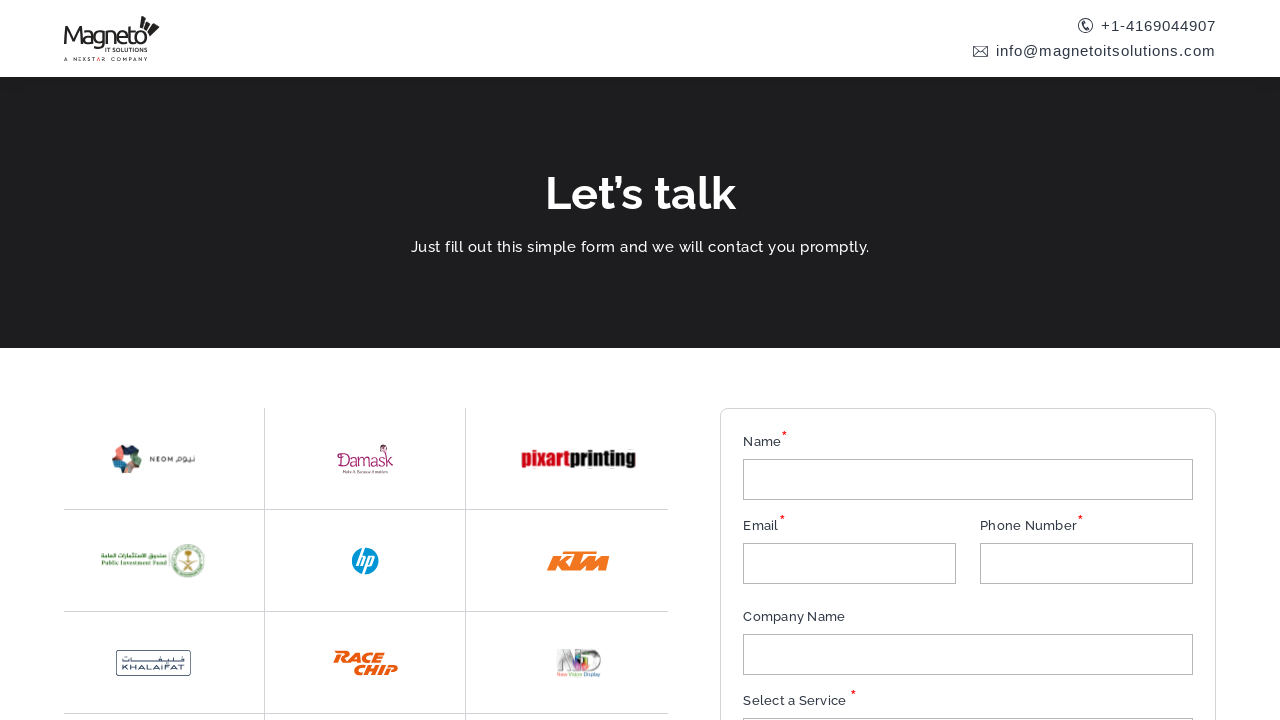

Navigated to Book Free Consultation page
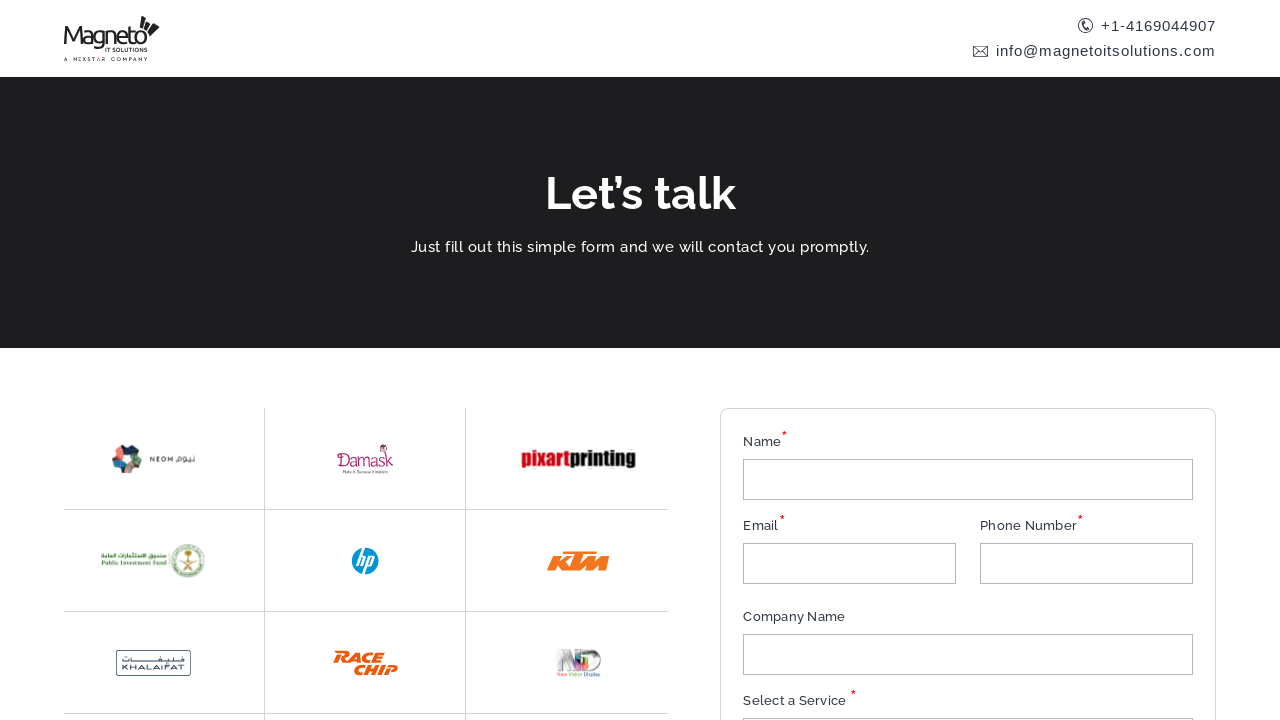

Filled name field with 'Test Automation' on #SingleLine1
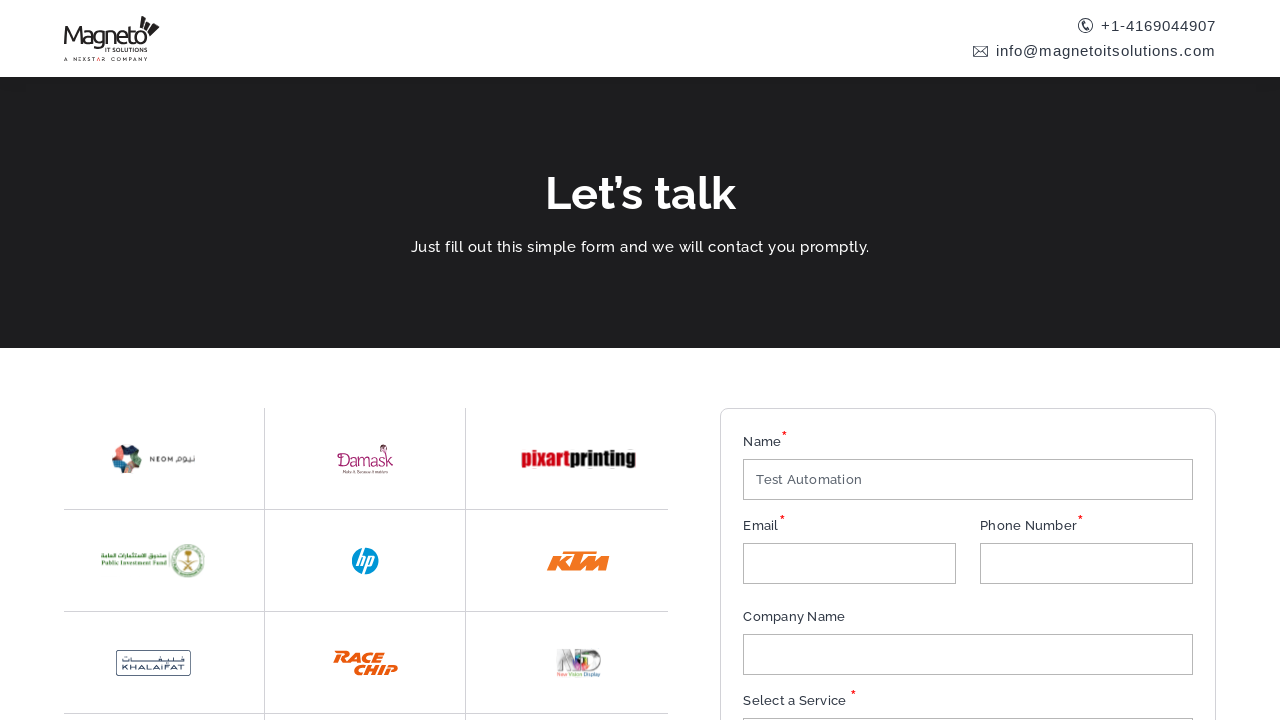

Filled email field with 'testuser+847@example.com' on #Email
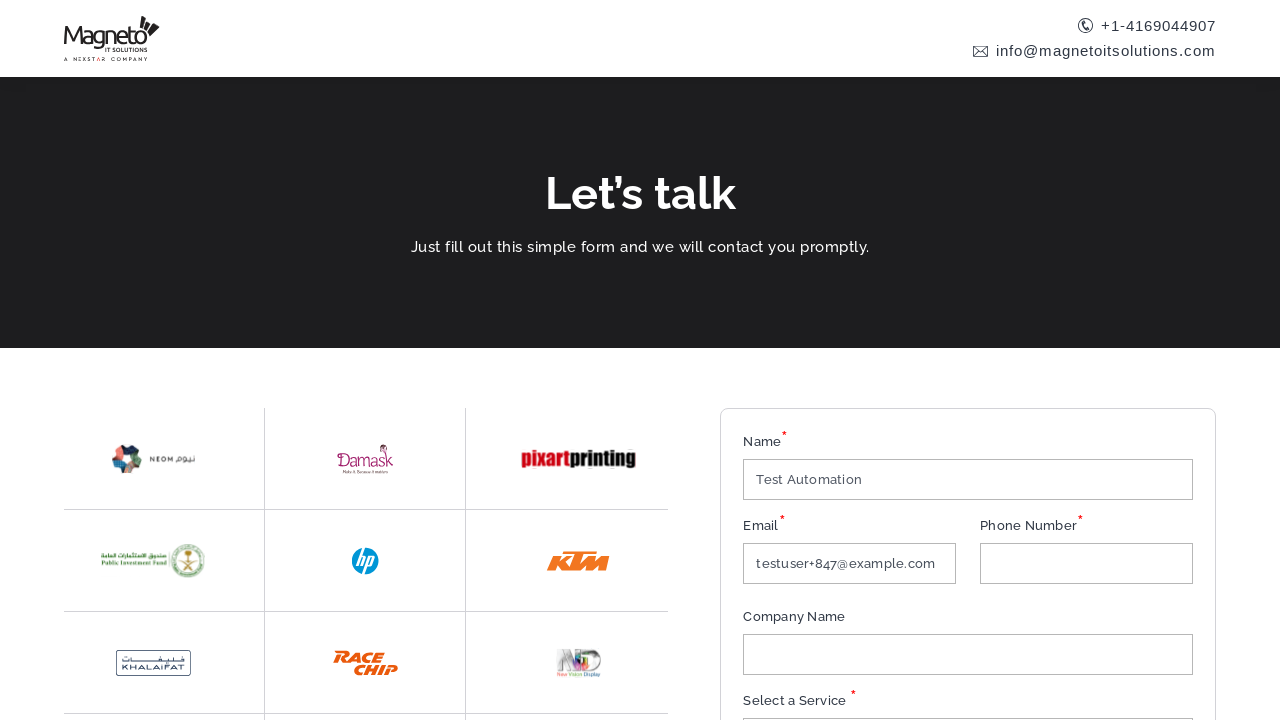

Filled phone field with '5551234567' on #mobile_label
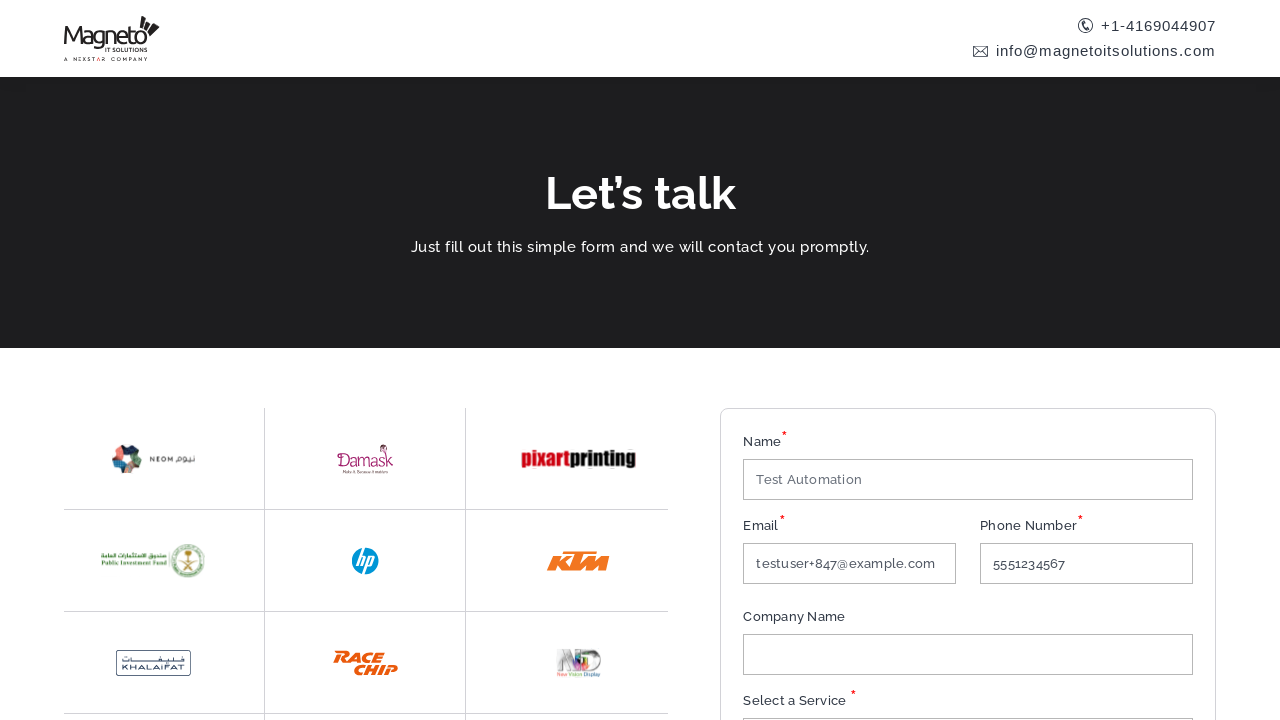

Filled company field with 'Test Company' on input[name='SingleLine']
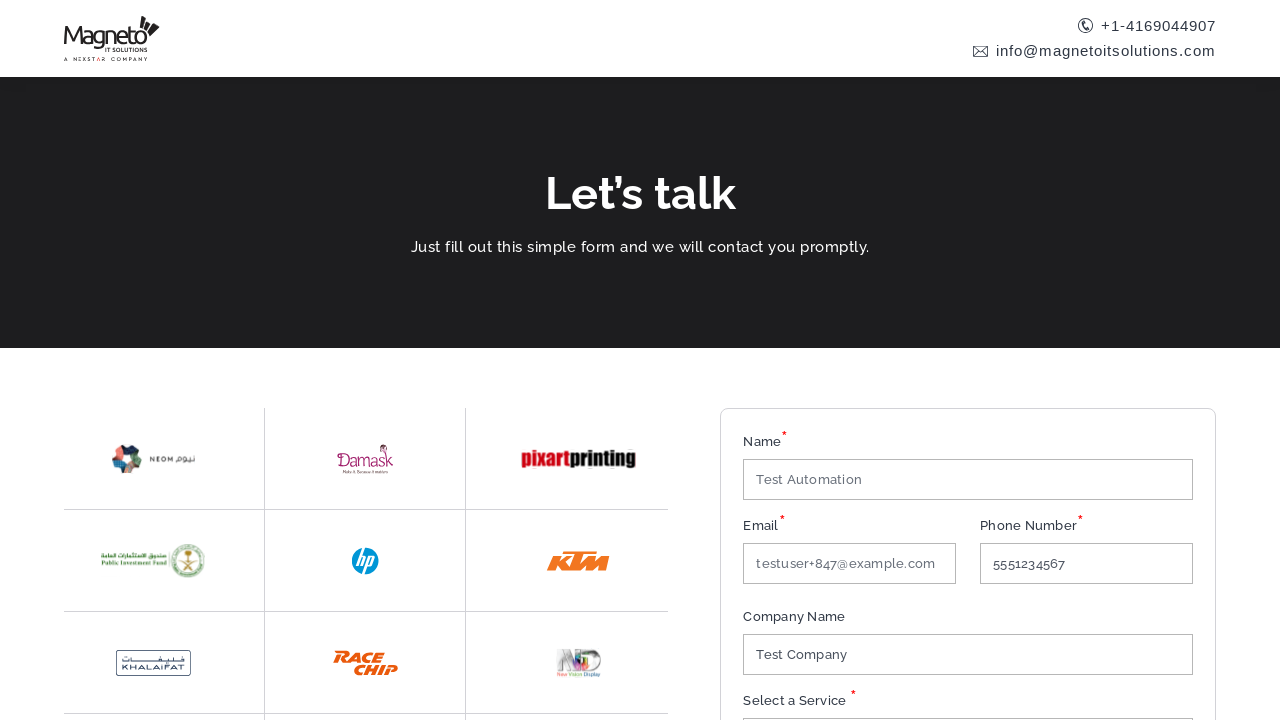

Selected service option from dropdown (index 2) on #service_label
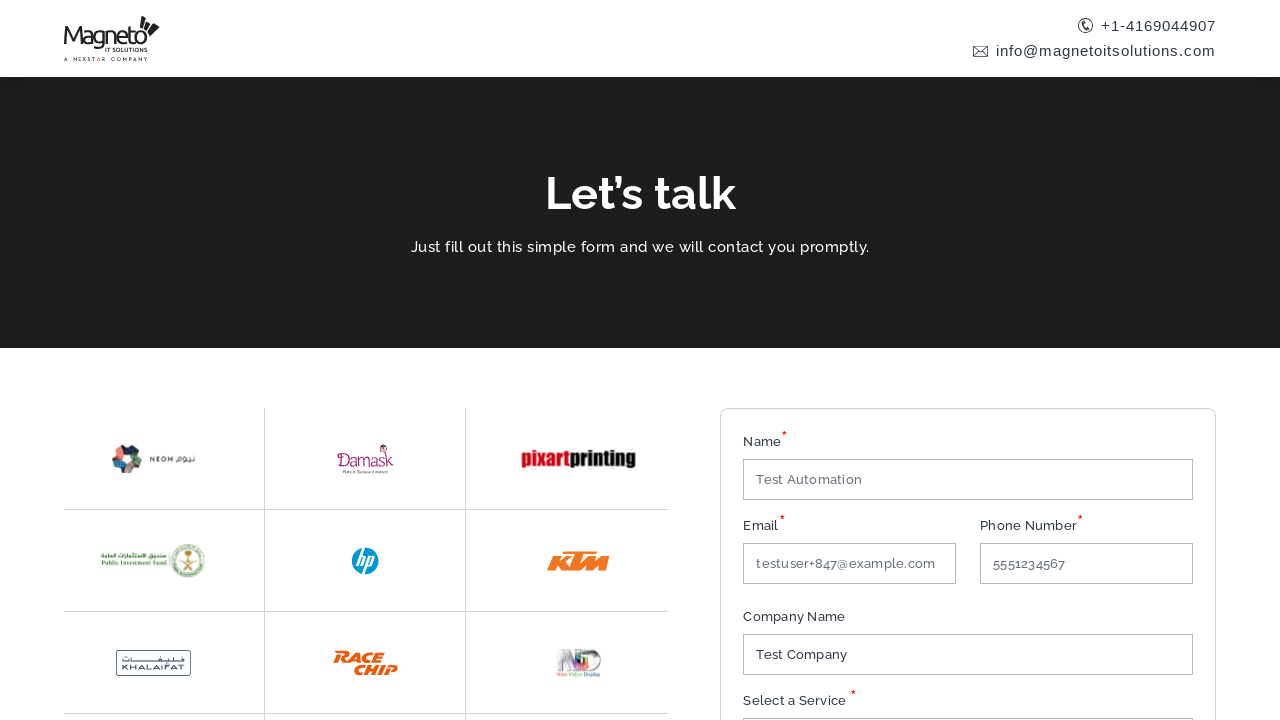

Selected budget option from dropdown (index 2) on #budget_label
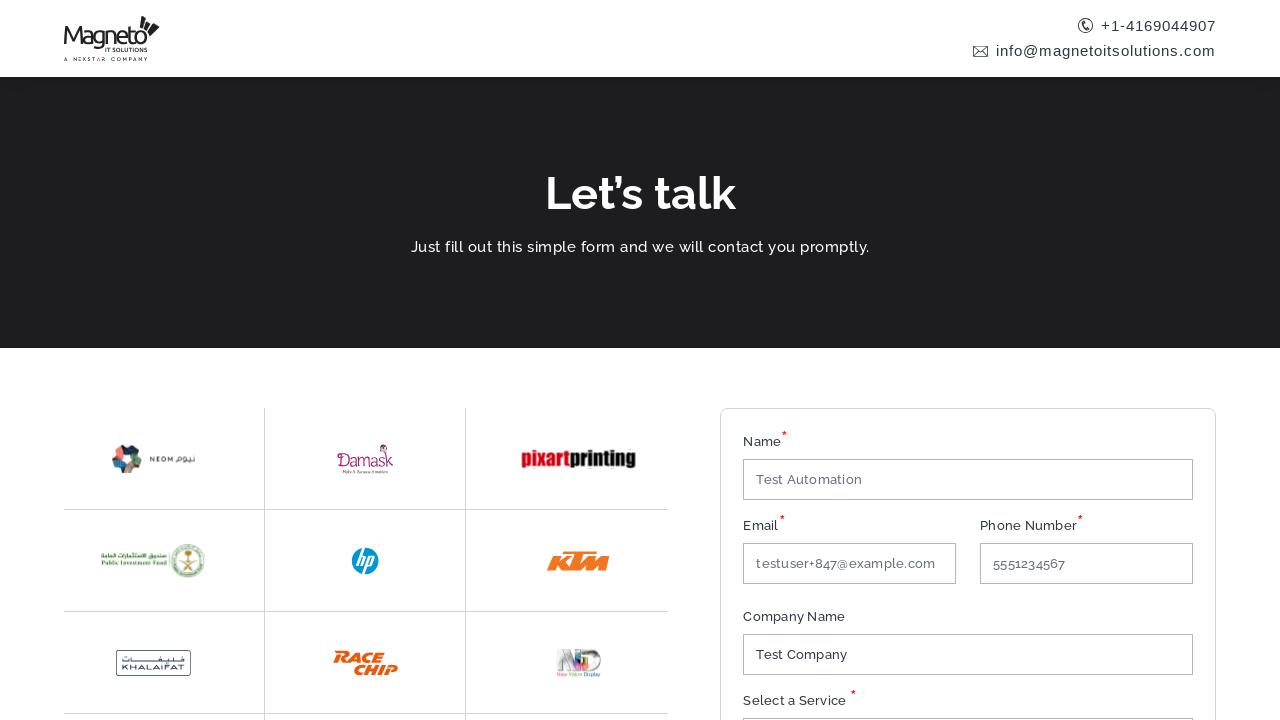

Selected start date option from dropdown (index 1) on #start_label
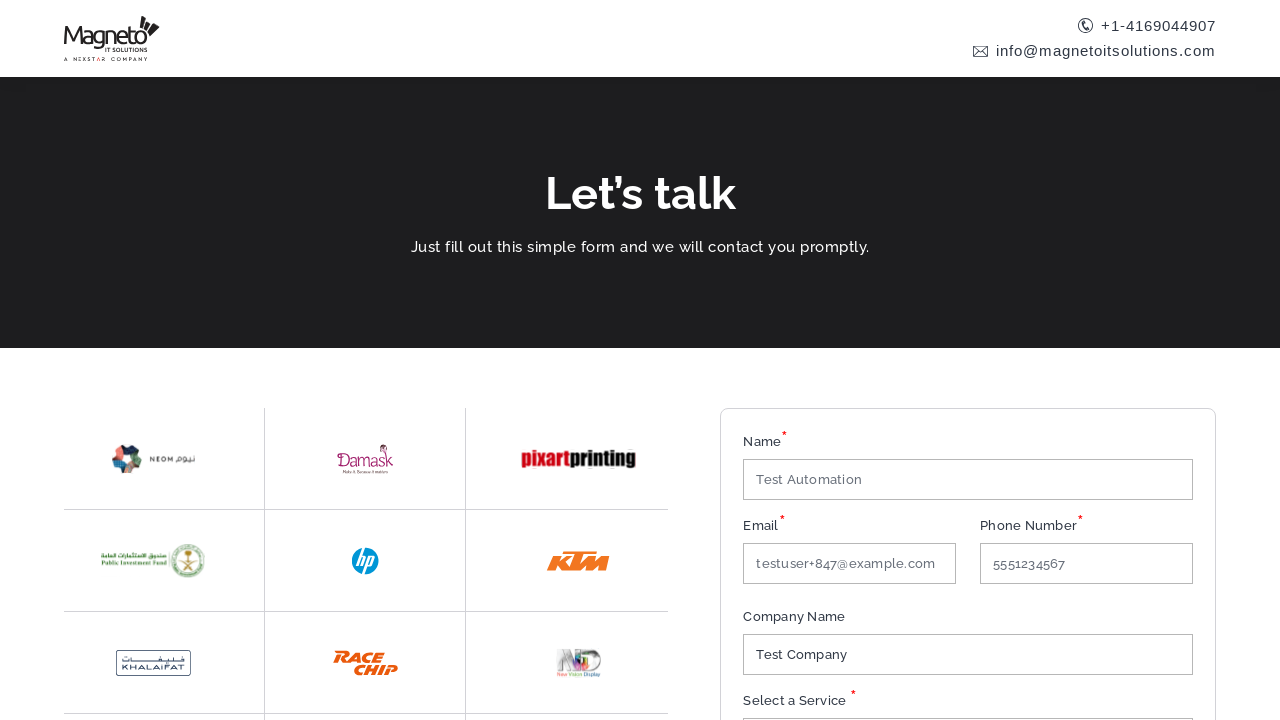

Selected requirement option from dropdown (index 2) on select[name='Dropdown3']
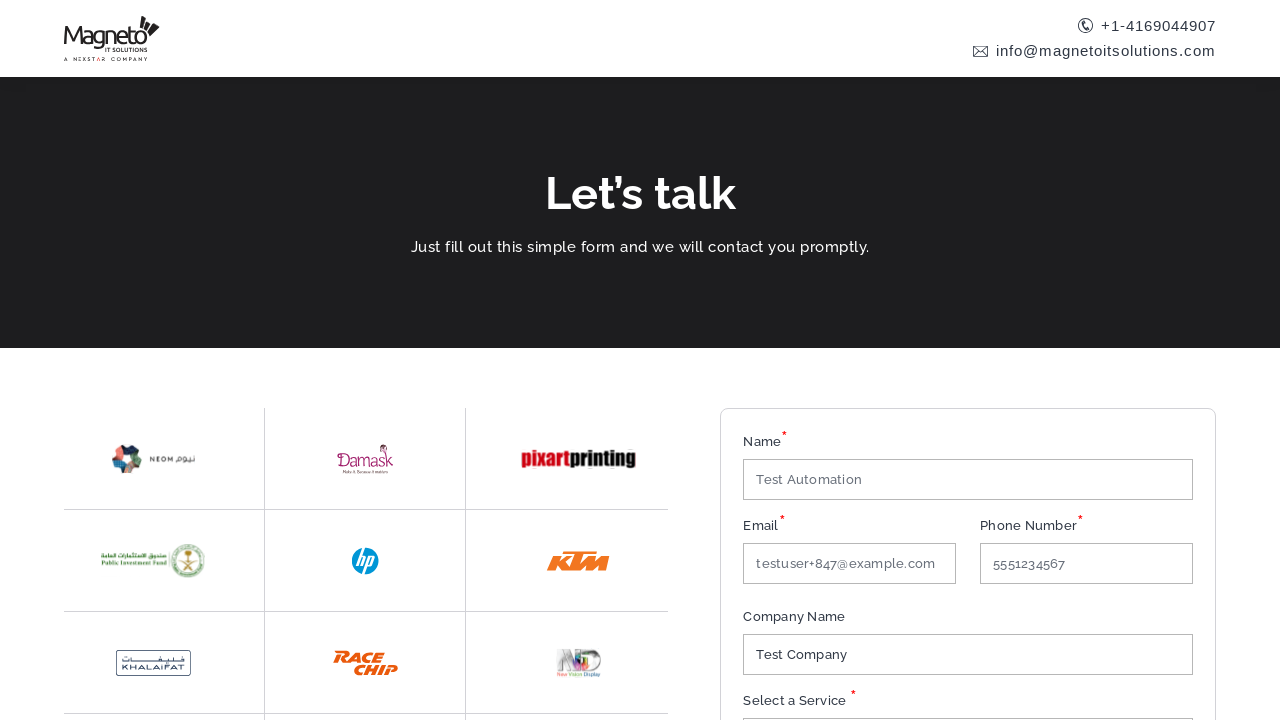

Filled message field with test message on textarea[name='MultiLine']
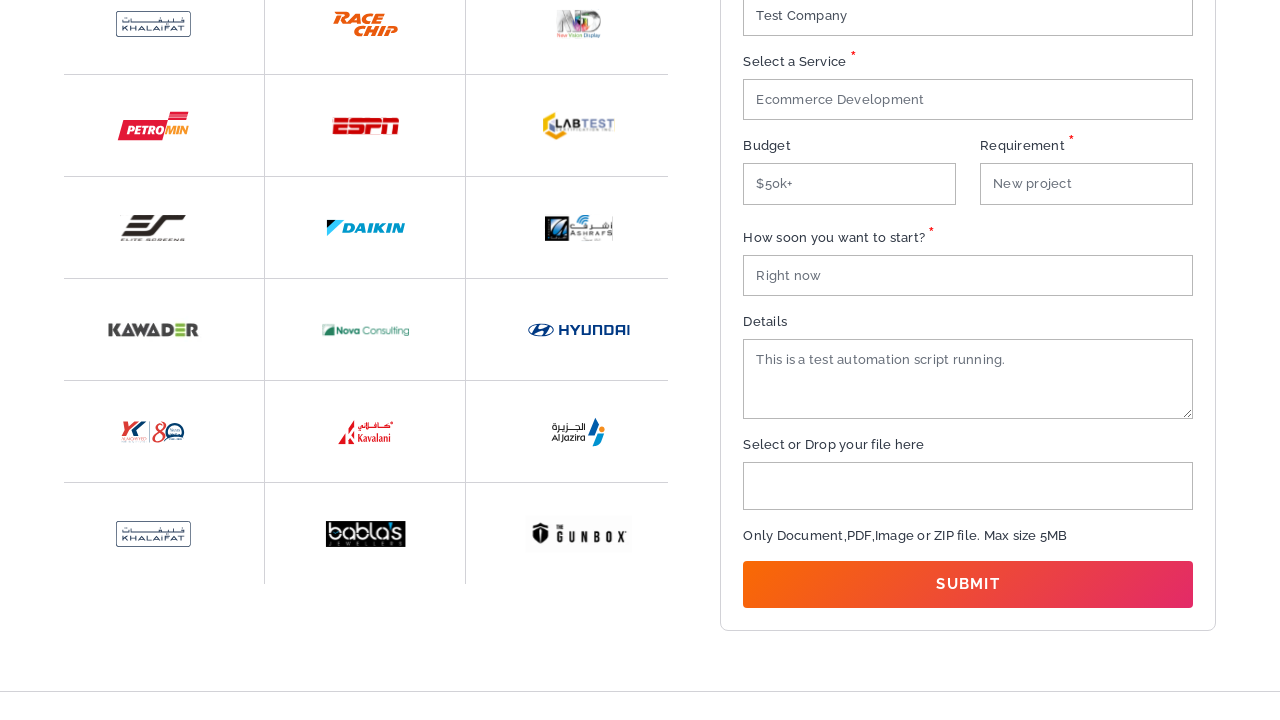

Scrolled down 500px to make submit button visible
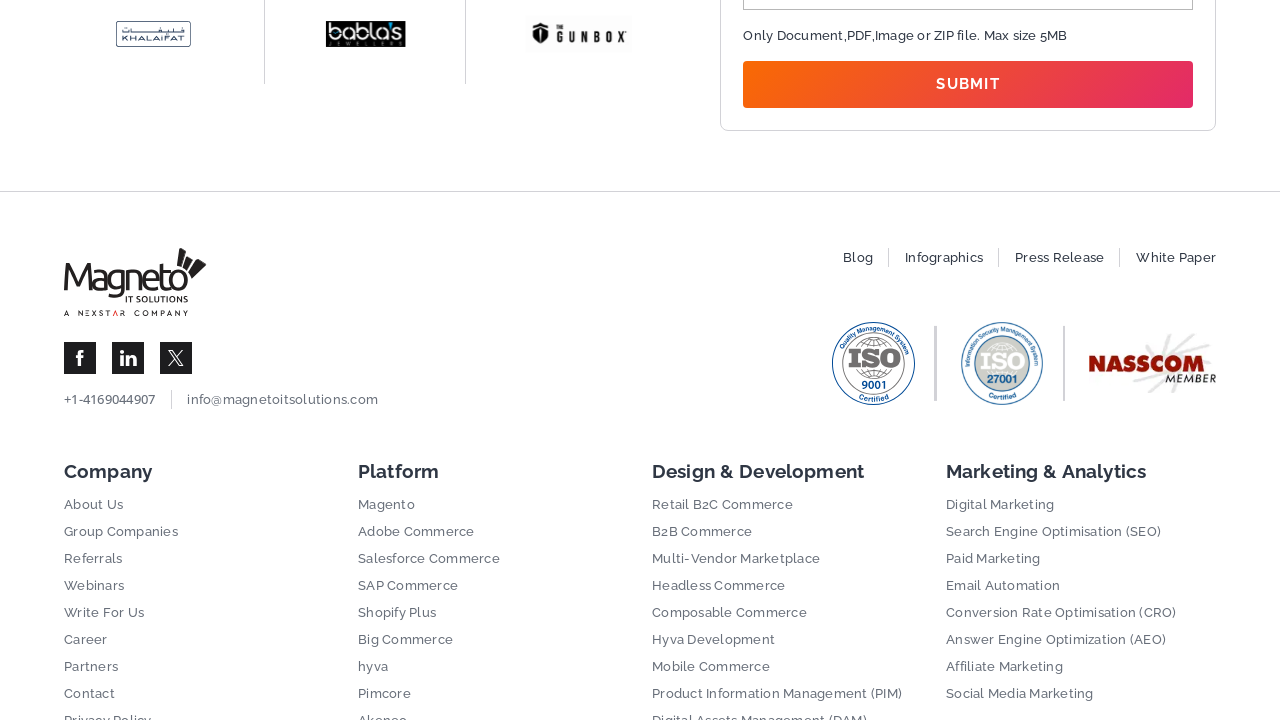

Clicked submit button to submit the consultation form at (968, 84) on xpath=//*[@id="btn-validate"]
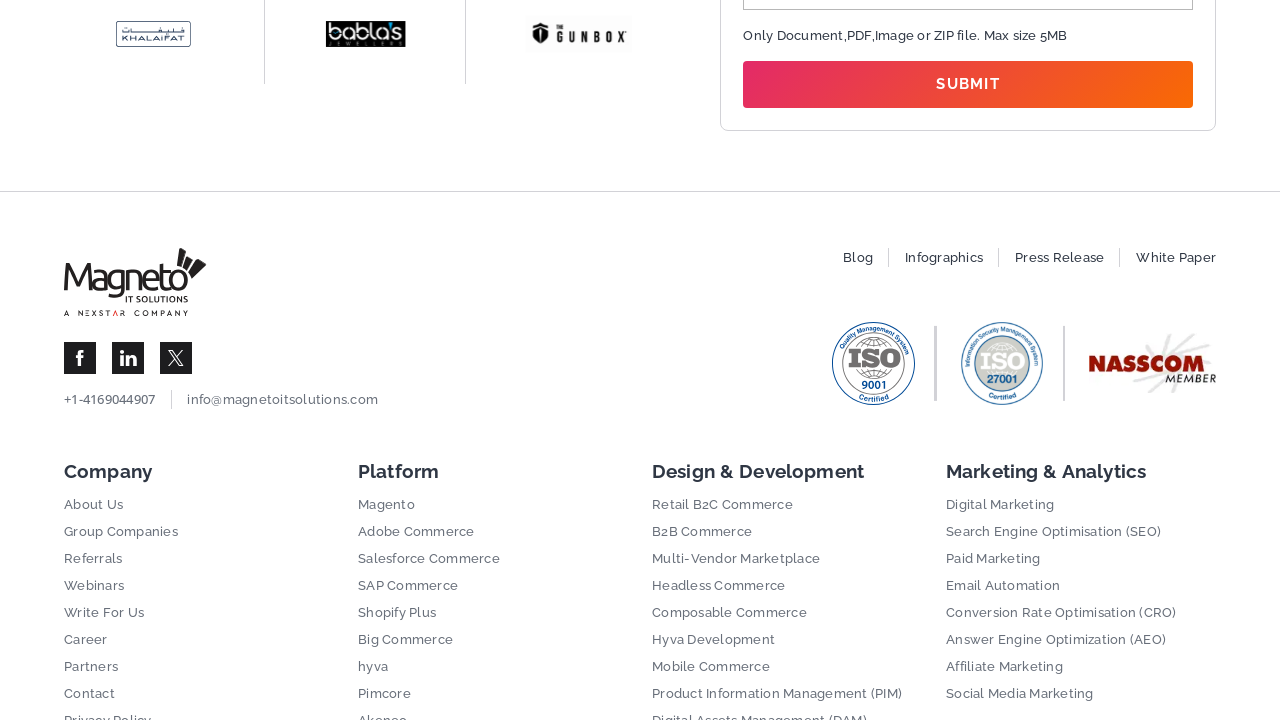

Waited 3 seconds for form submission to complete
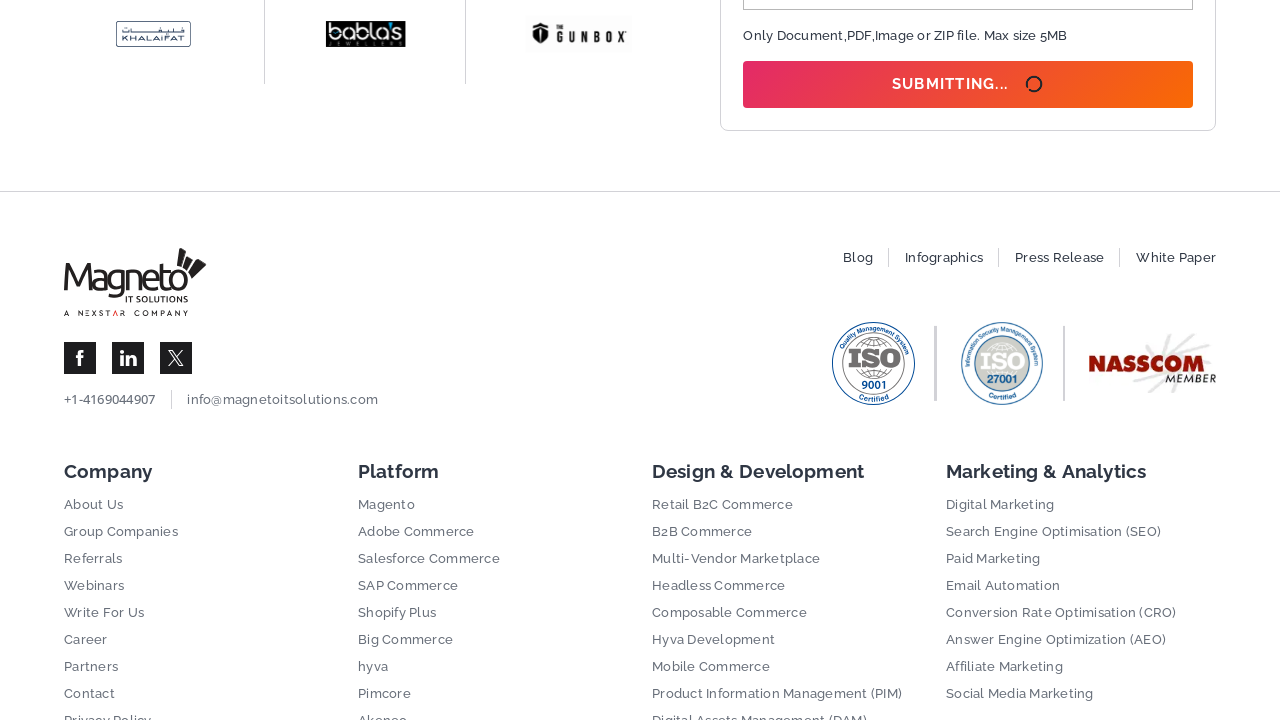

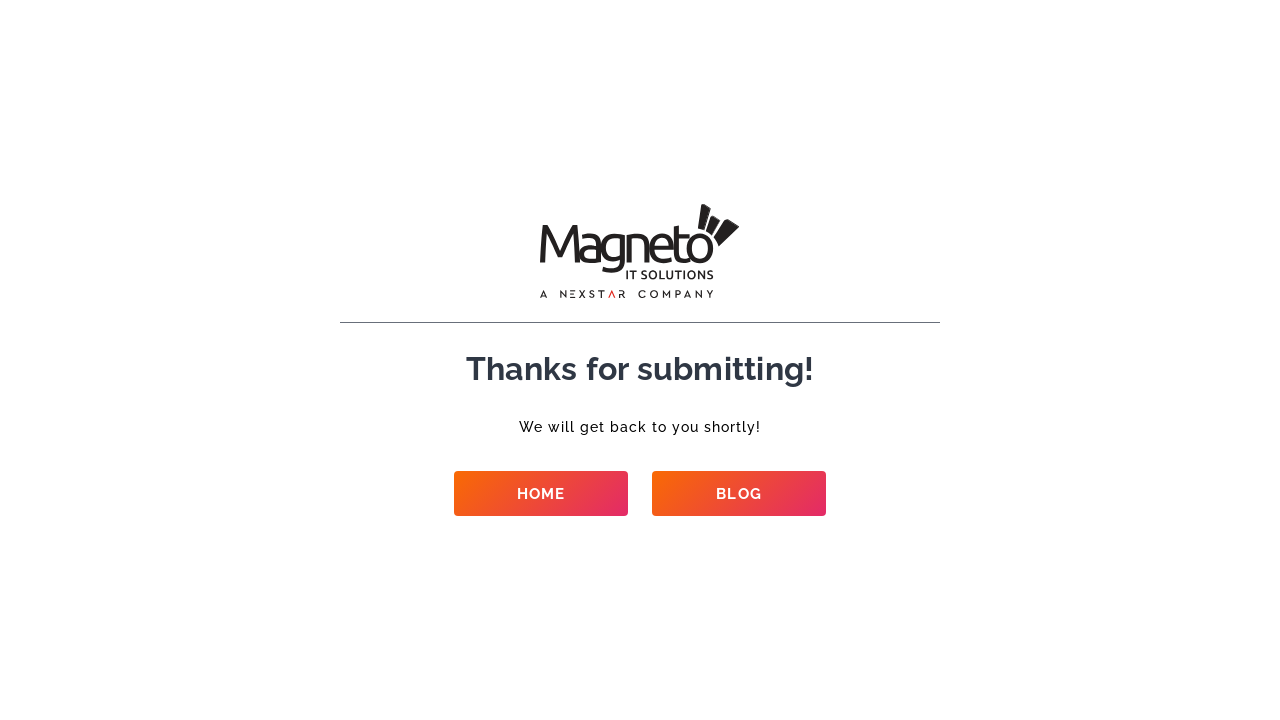